Tests a simple form page by clicking the submit button to verify button interaction functionality

Starting URL: http://suninjuly.github.io/simple_form_find_task.html

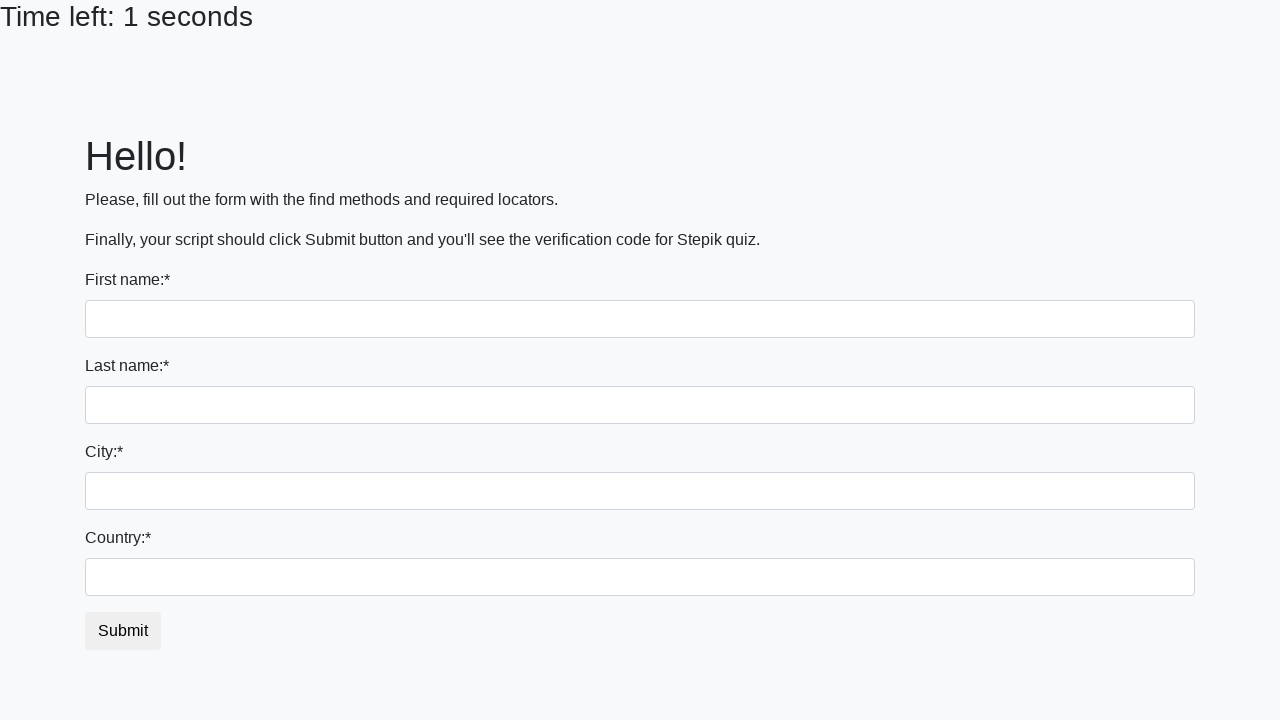

Clicked the submit button to verify button interaction functionality at (123, 631) on #submit_button
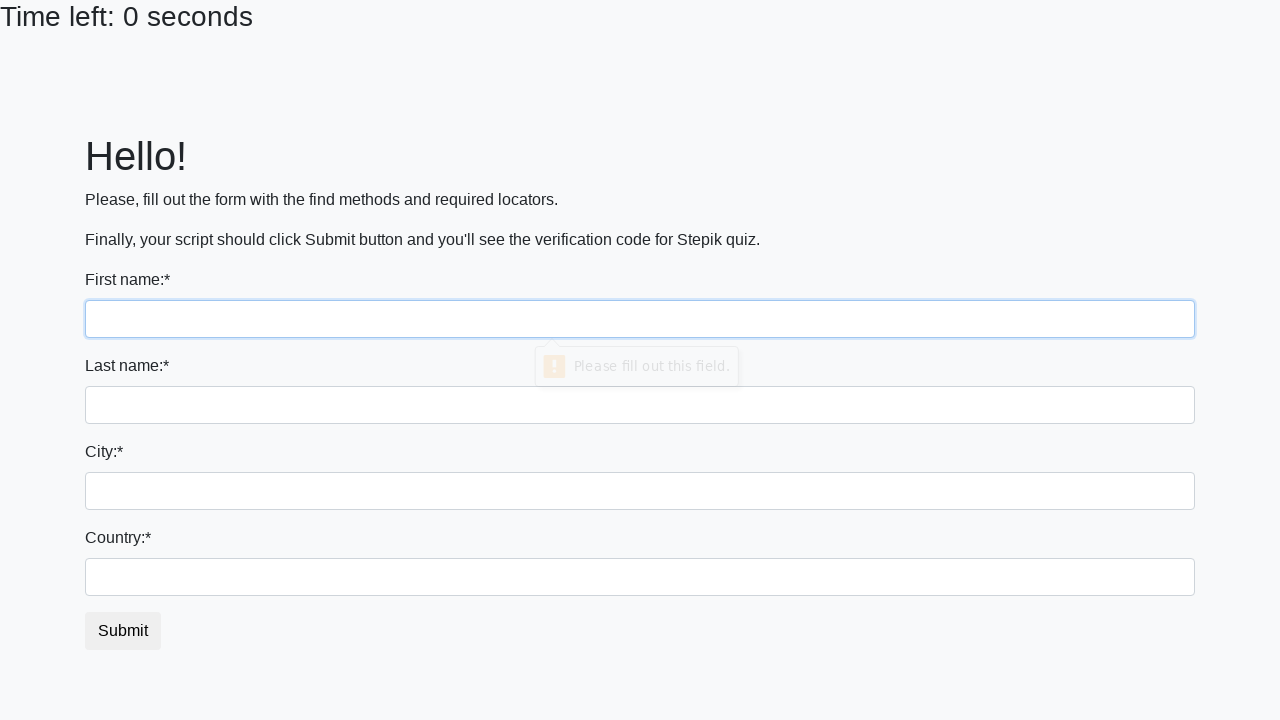

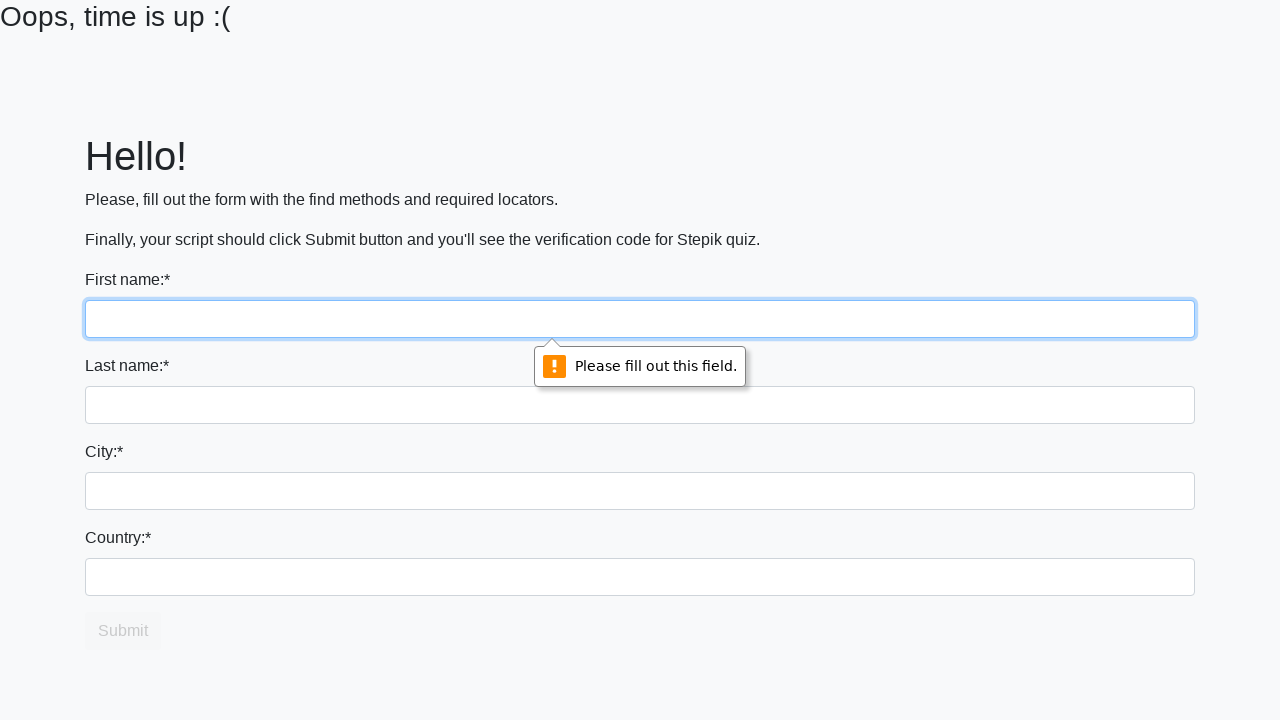